Tests right-click context menu functionality by performing a right-click on an element, selecting the copy option from the context menu, and handling the resulting alert

Starting URL: https://swisnl.github.io/jQuery-contextMenu/demo.html

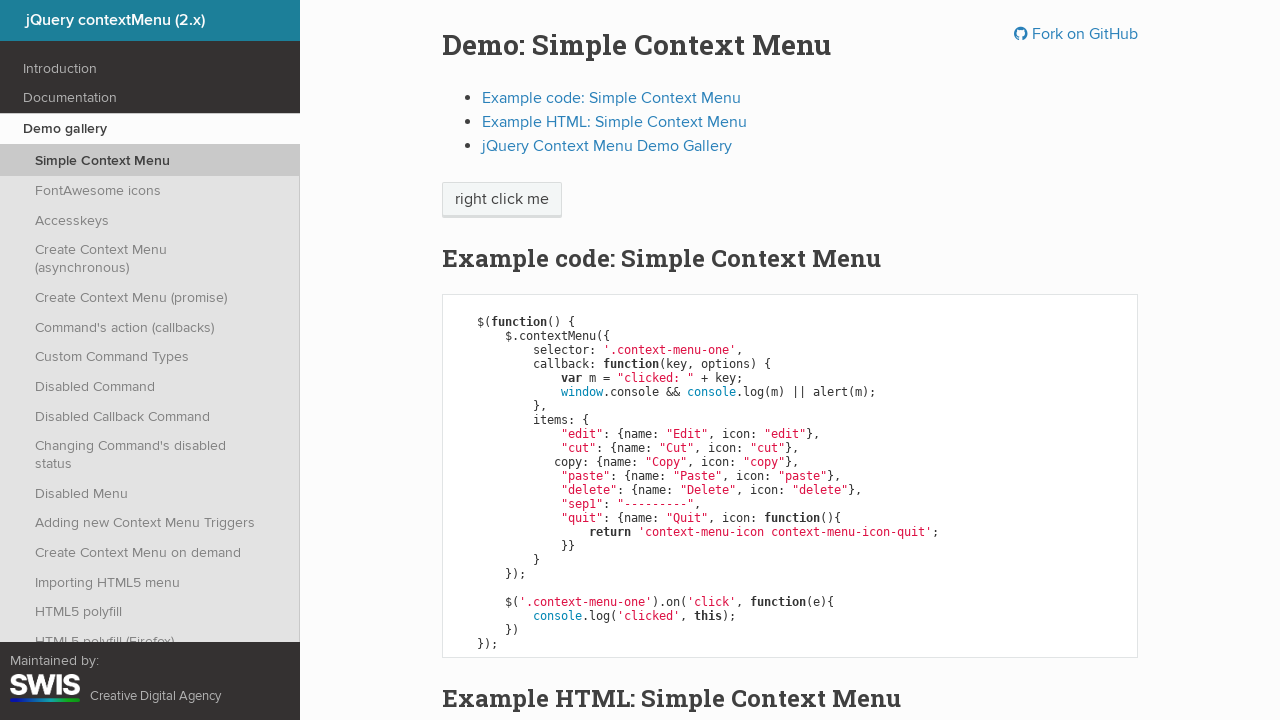

Located the element to right-click on
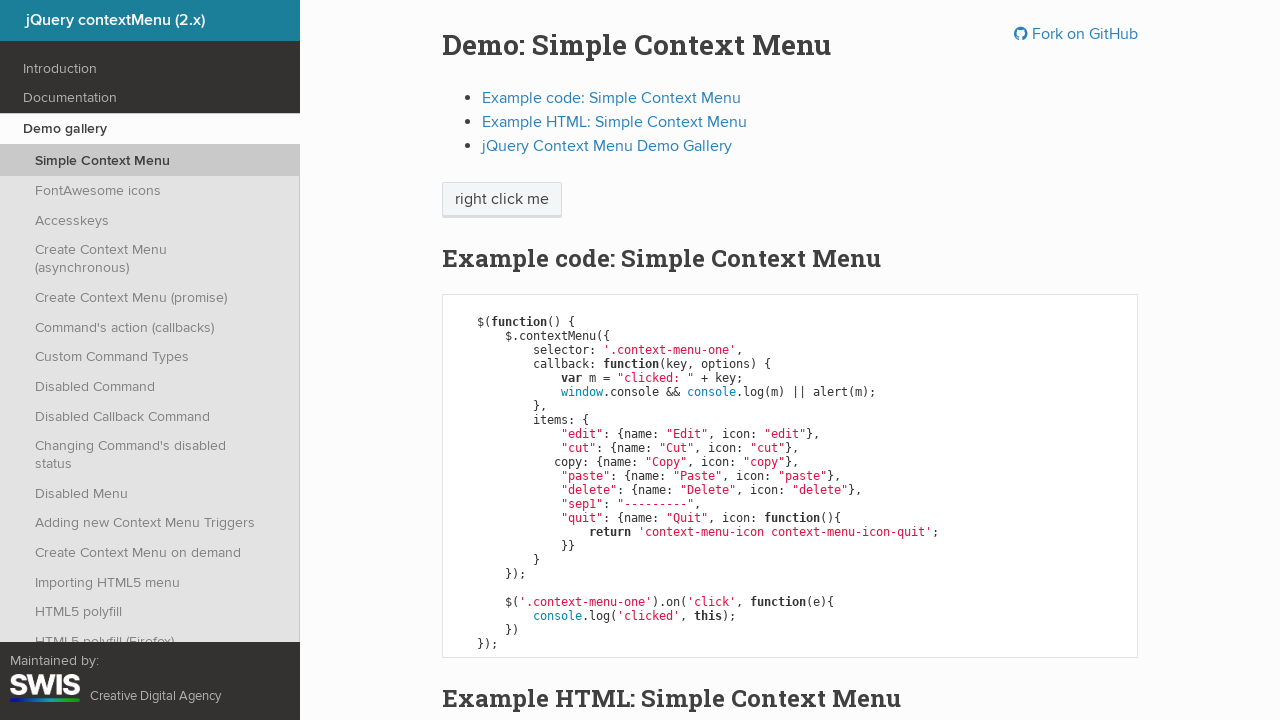

Right-clicked on the element to open context menu at (502, 200) on xpath=/html/body/div[1]/section/div/div/div/p/span
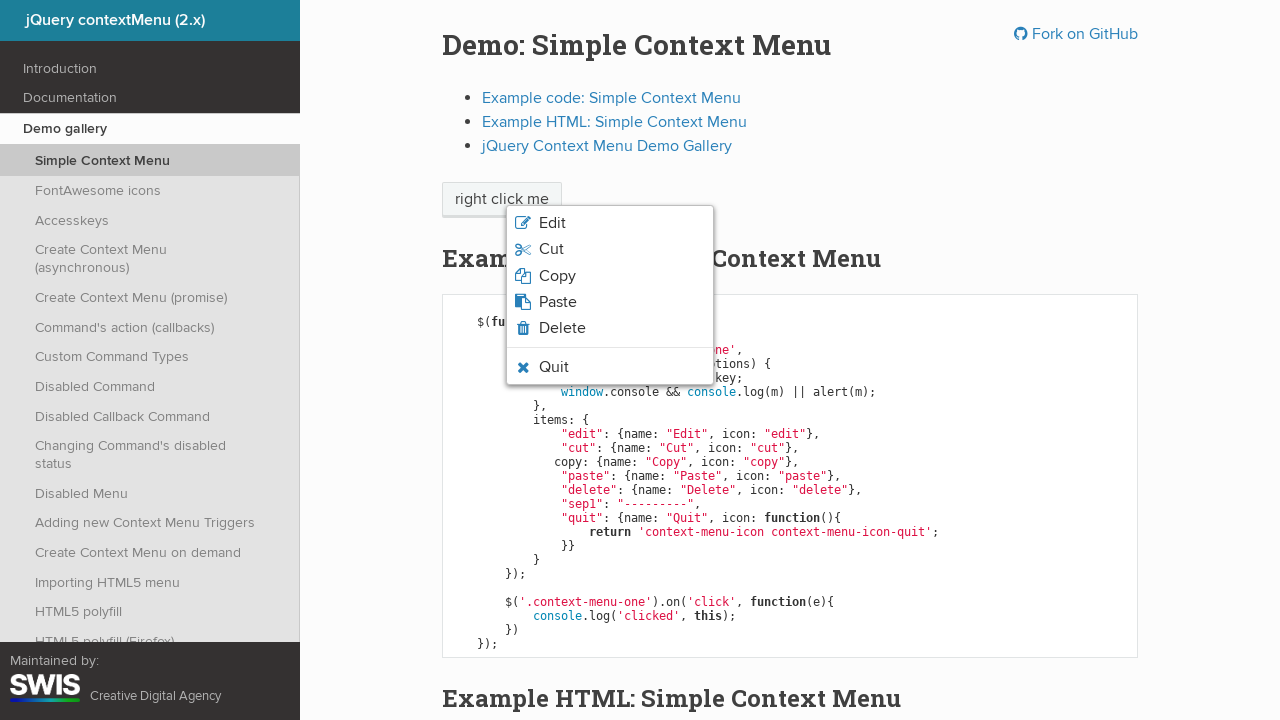

Clicked the copy option from the context menu at (554, 367) on xpath=/html/body/ul/li[7]/span
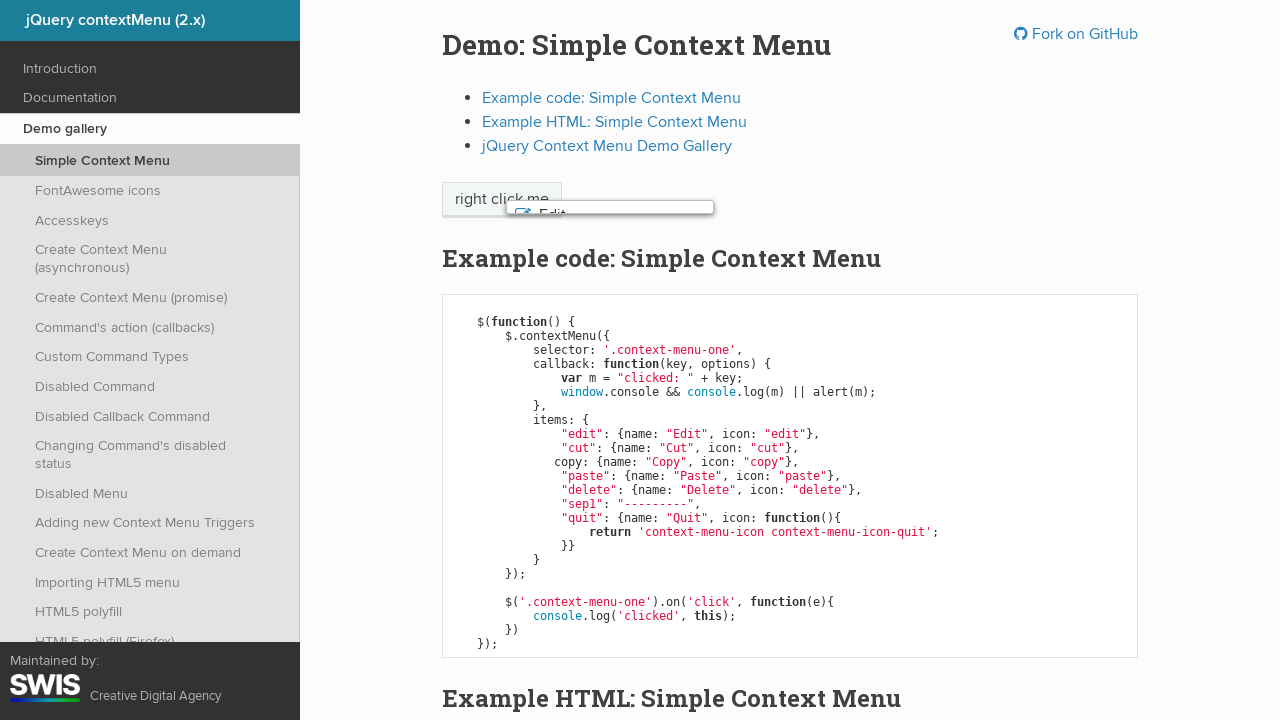

Set up alert dialog handler to accept alerts
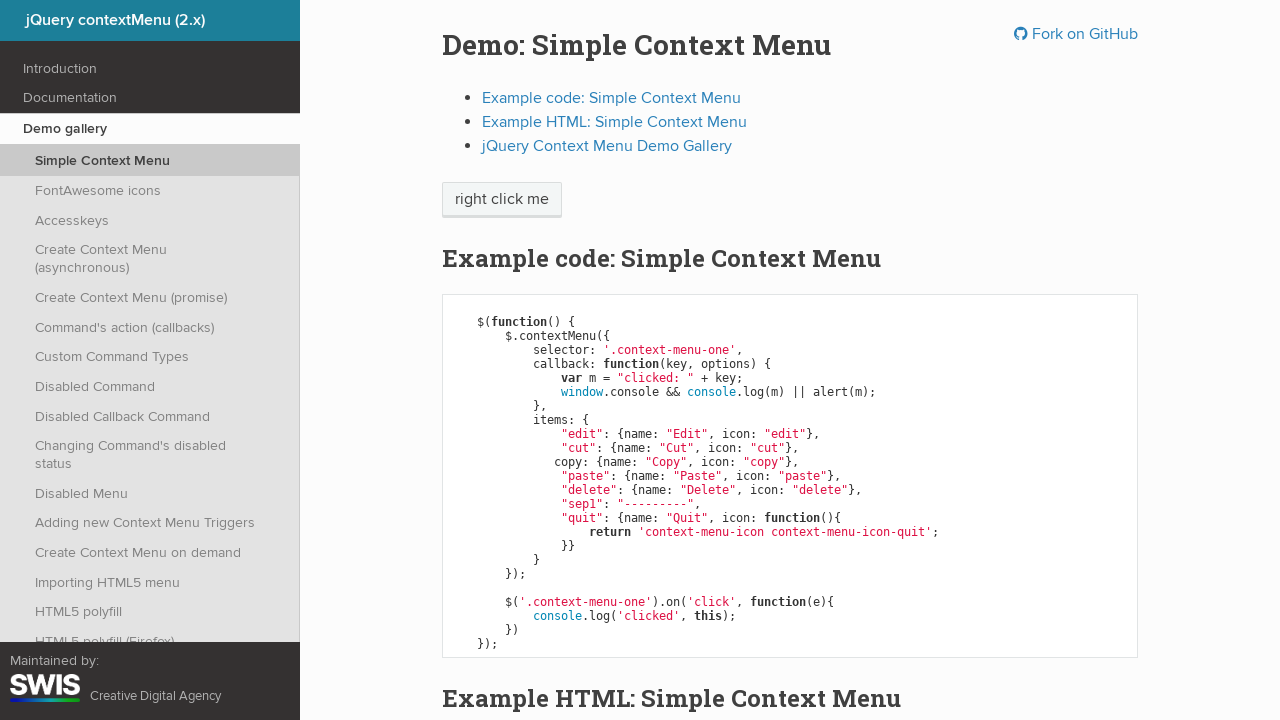

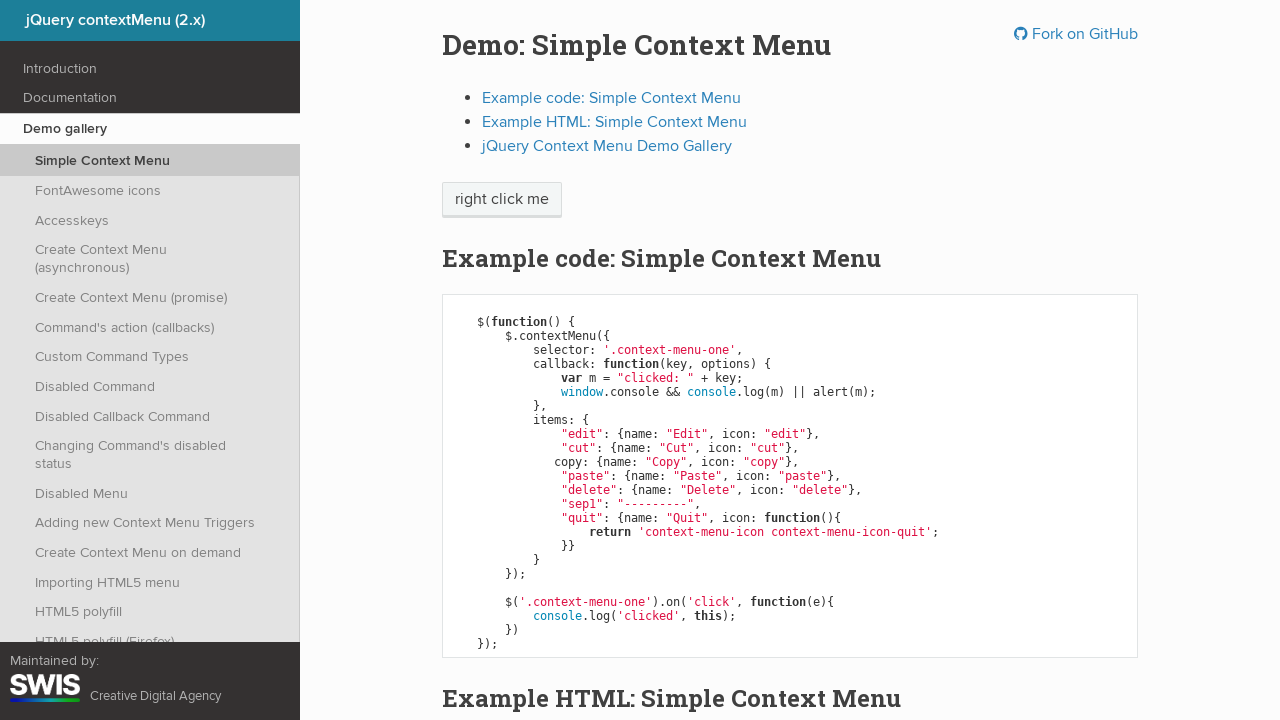